Tests window handling functionality by opening a new window and interacting with elements in the child window

Starting URL: https://demo.automationtesting.in/Windows.html

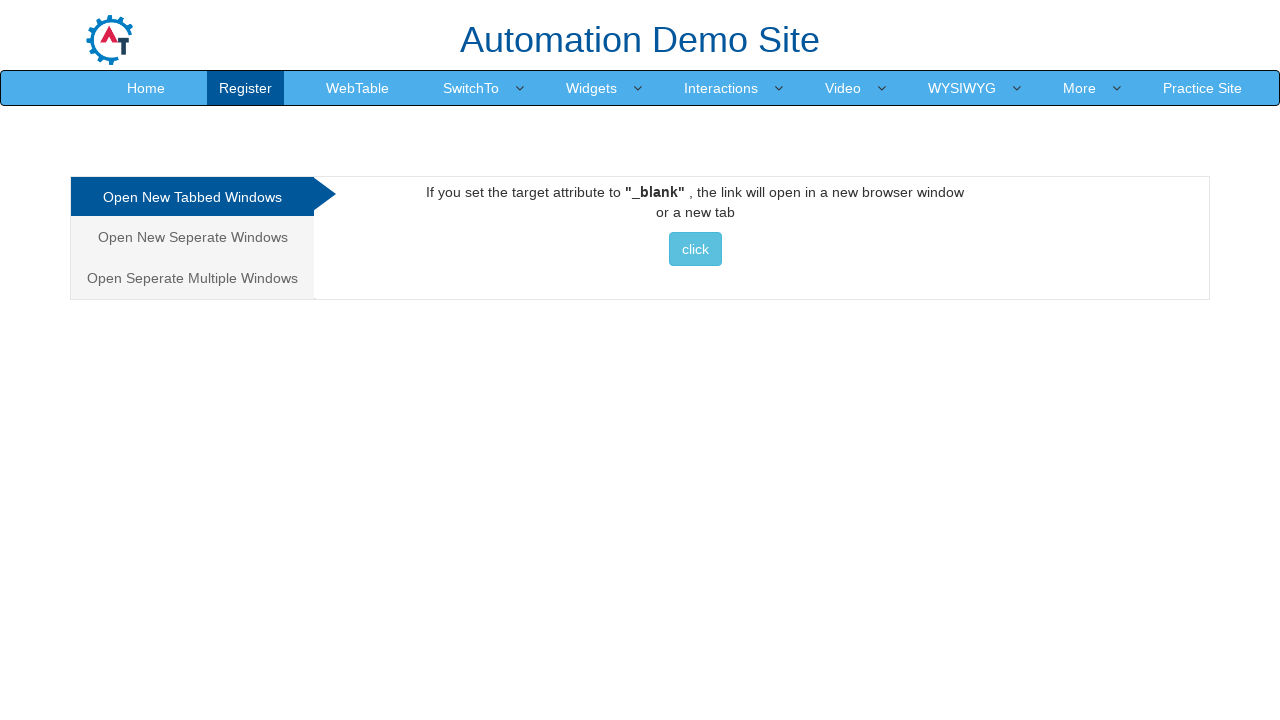

Clicked button to open new window at (695, 249) on .btn.btn-info
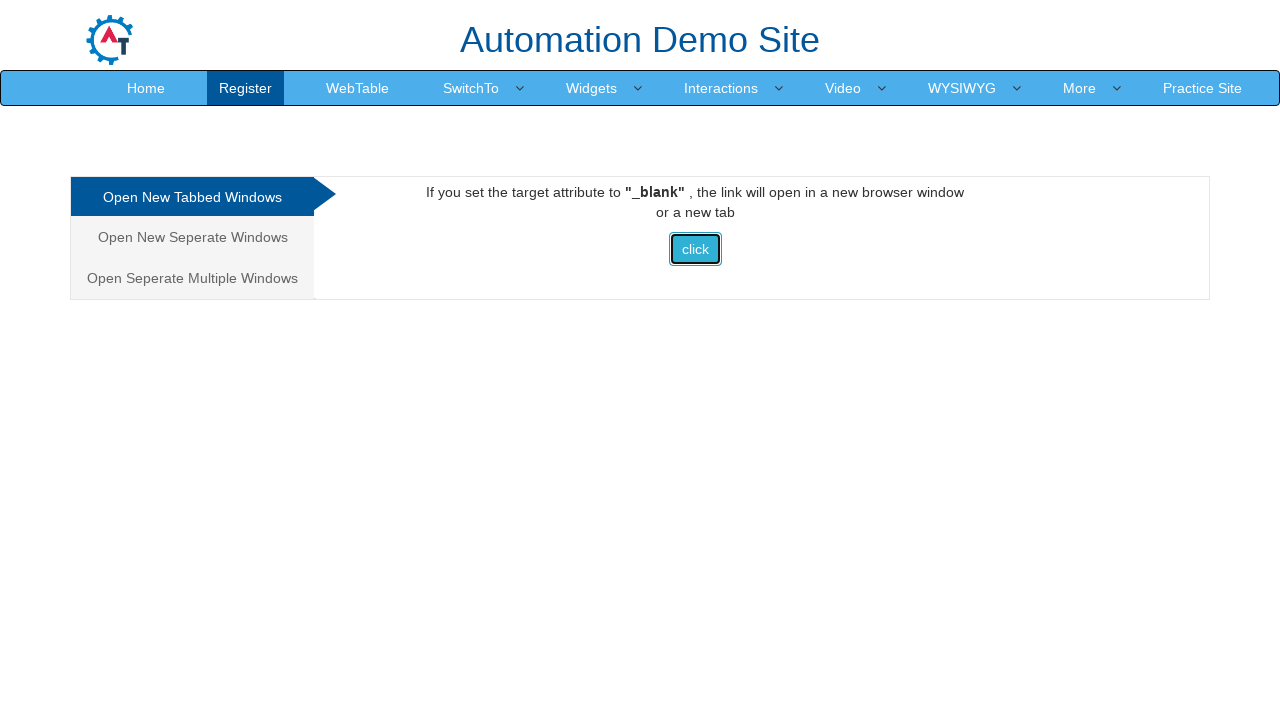

Waited for new window to open
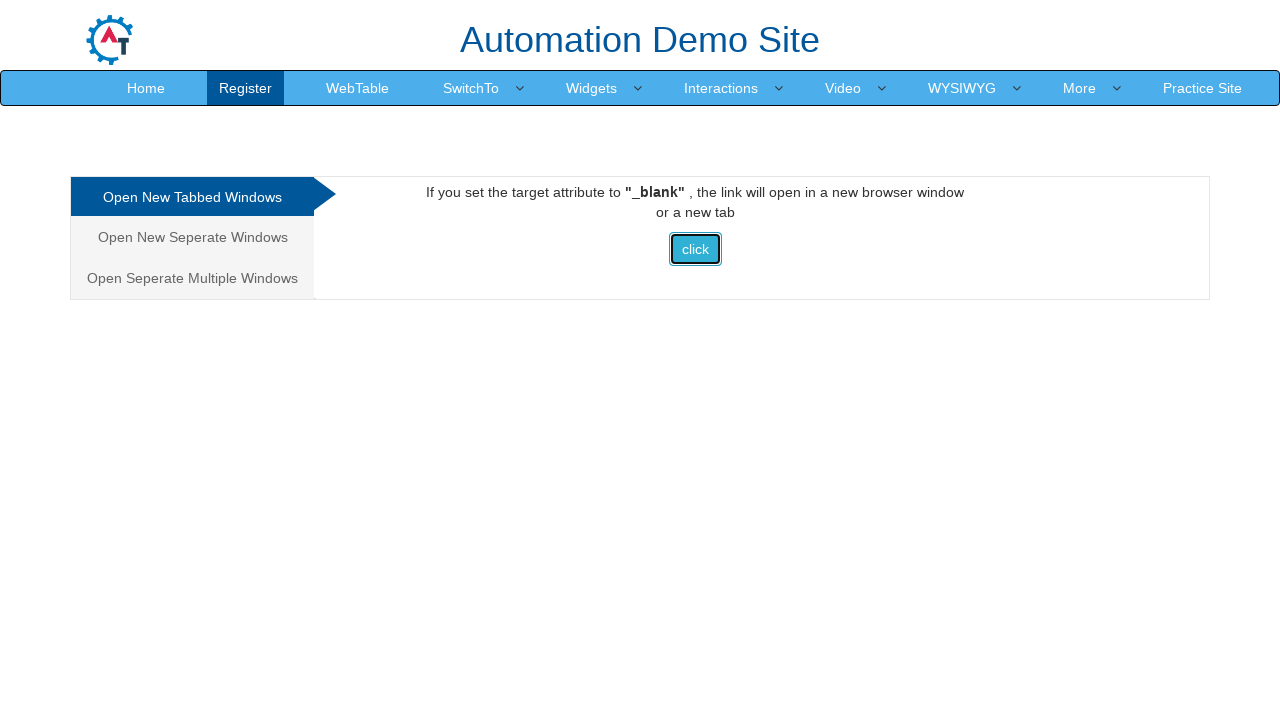

Retrieved all open pages from context
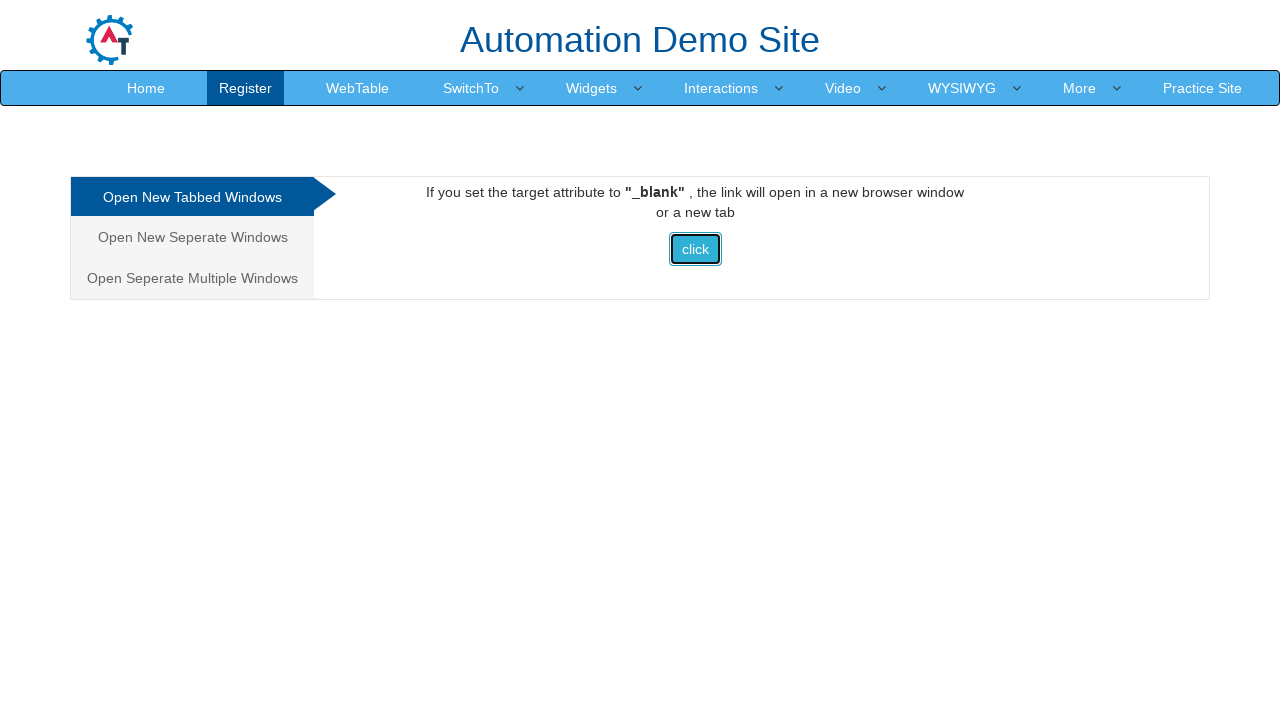

Switched to newly opened child window
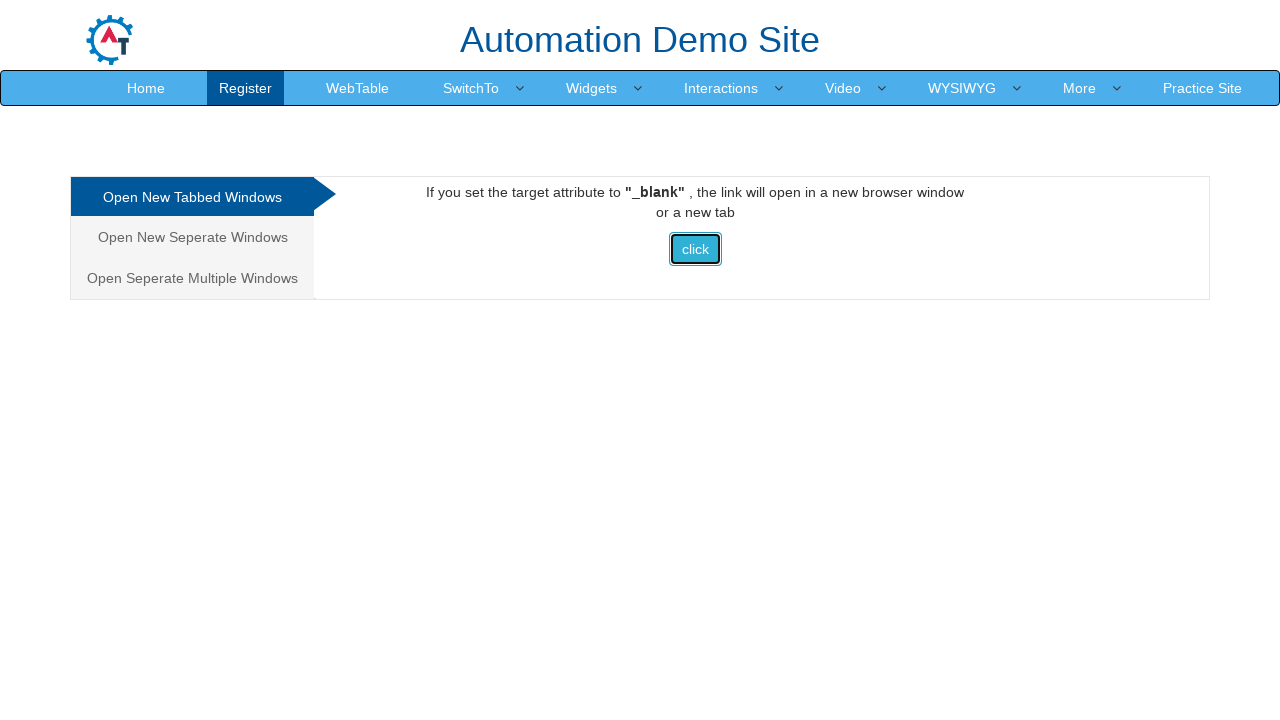

Clicked Downloads link in child window at (552, 32) on xpath=//span[text()='Downloads']
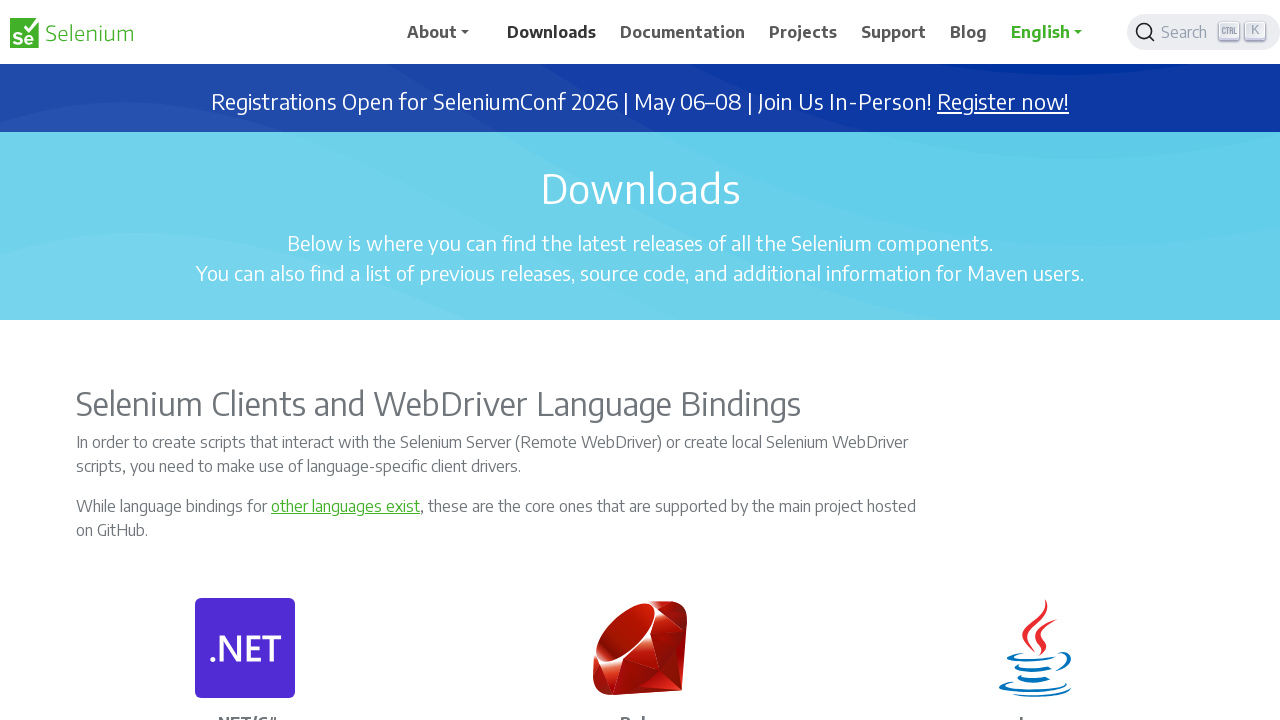

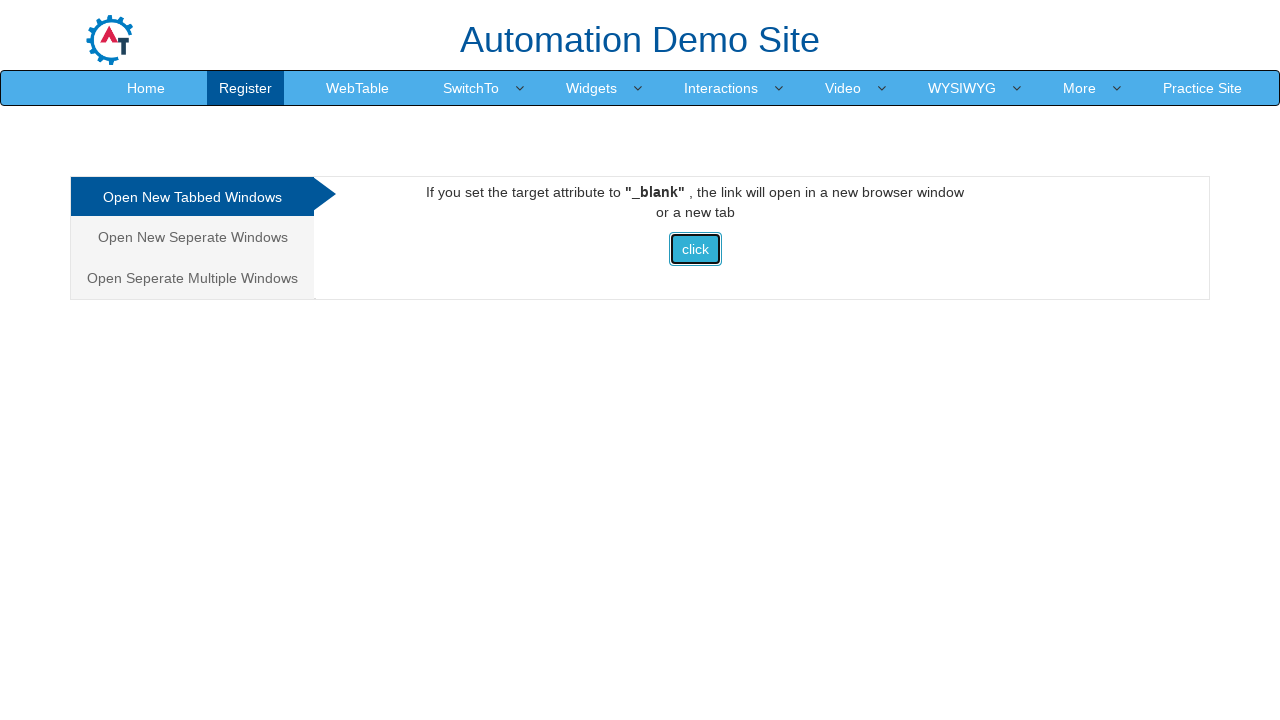